Tests that clicking the Add Element button creates Delete buttons. Clicks the Add button 3 times and verifies 3 Delete buttons are created.

Starting URL: https://the-internet.herokuapp.com/add_remove_elements/

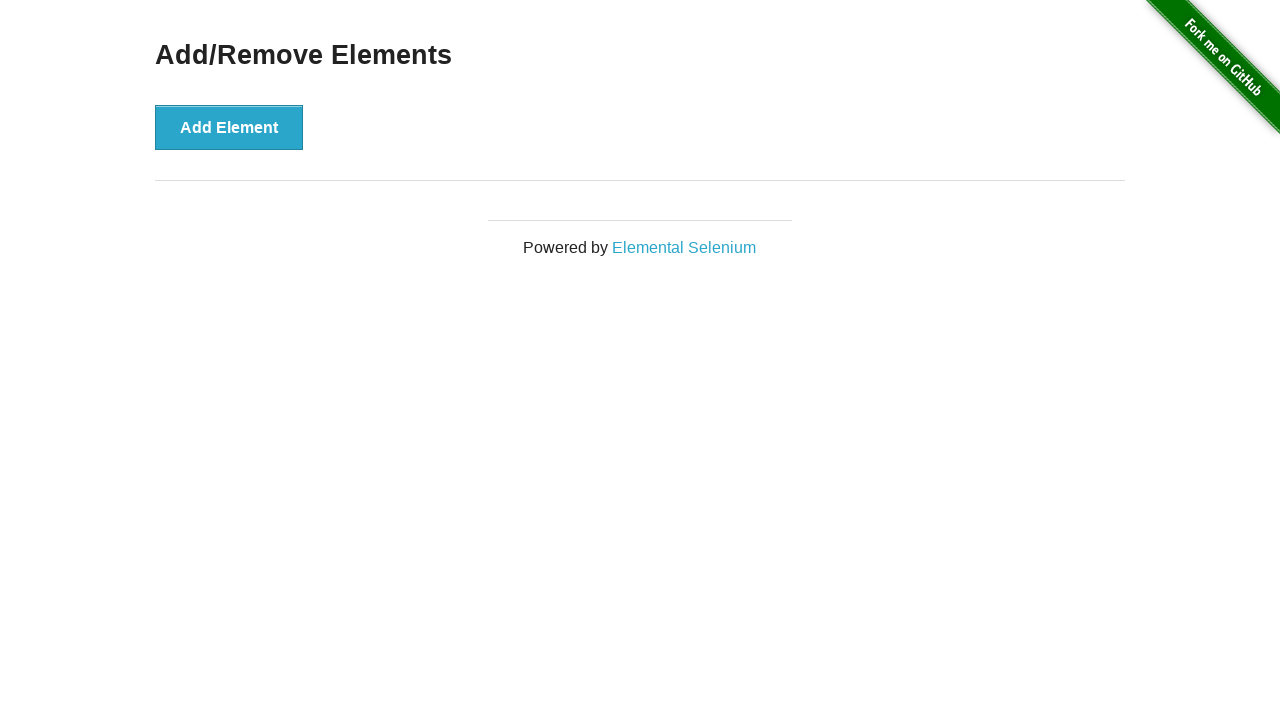

Clicked Add Element button (1st click) at (229, 127) on button[onclick='addElement()']
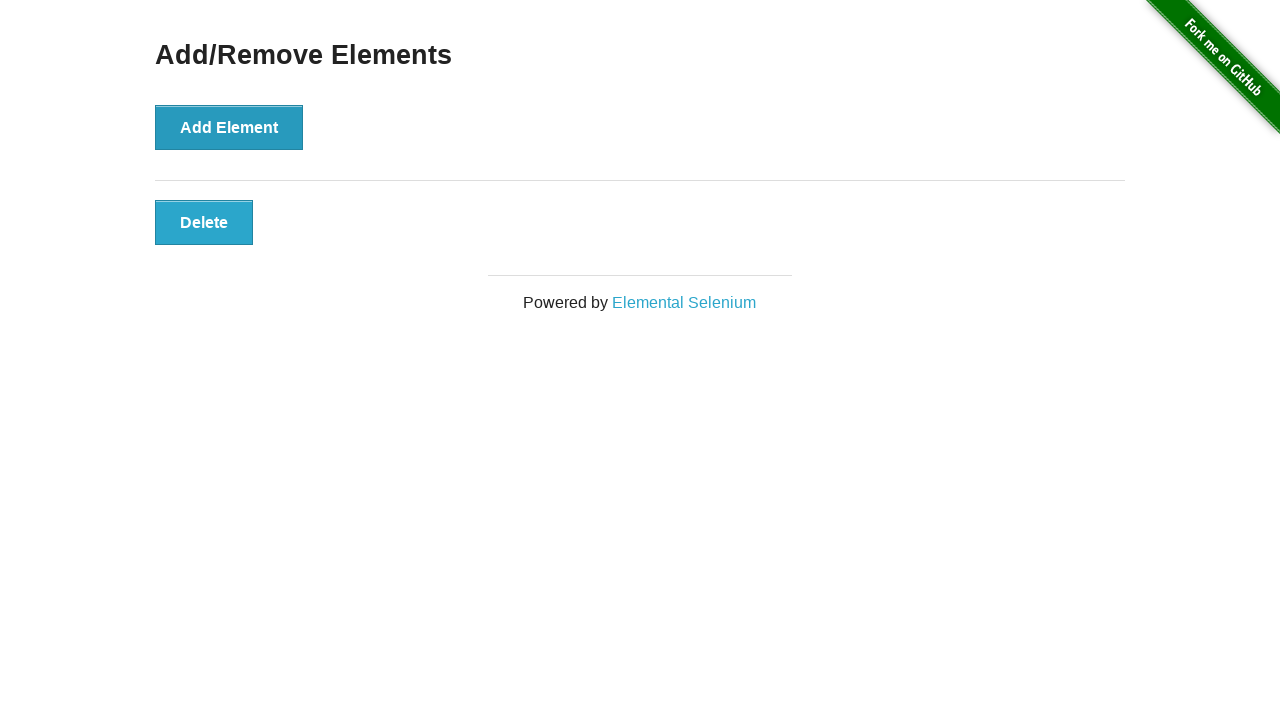

Clicked Add Element button (2nd click) at (229, 127) on button[onclick='addElement()']
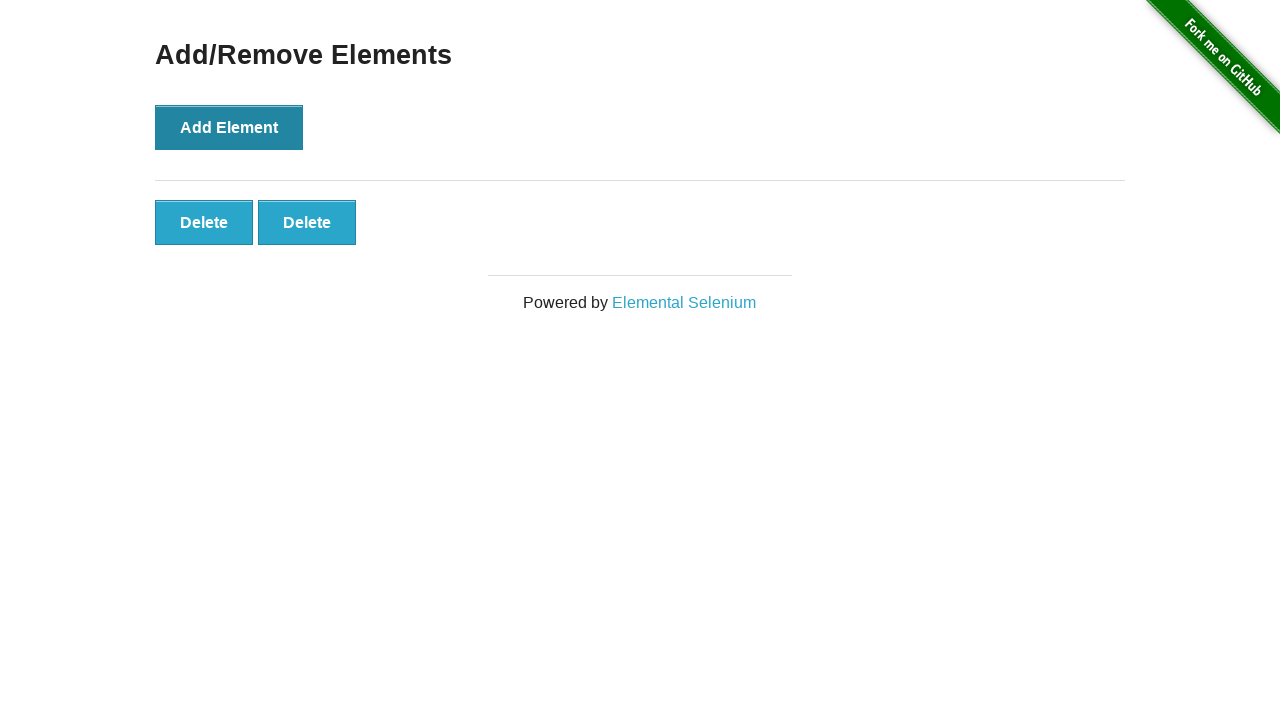

Clicked Add Element button (3rd click) at (229, 127) on button[onclick='addElement()']
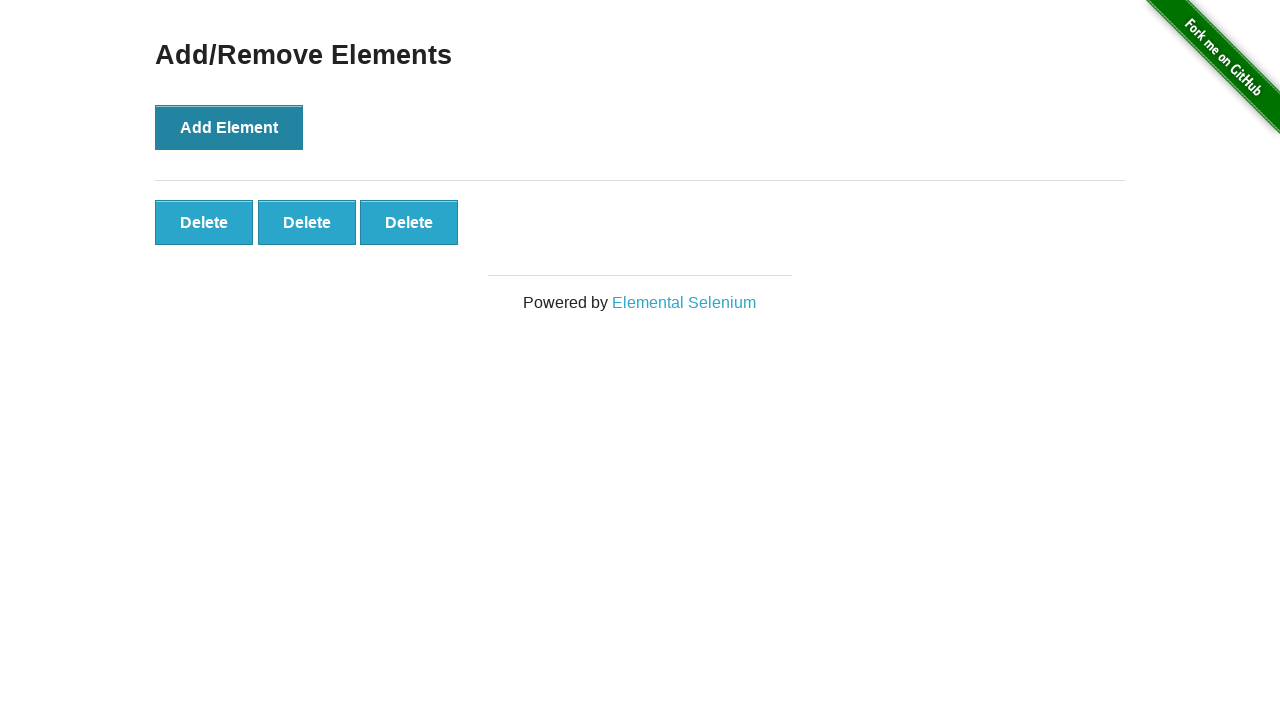

Delete buttons appeared on page
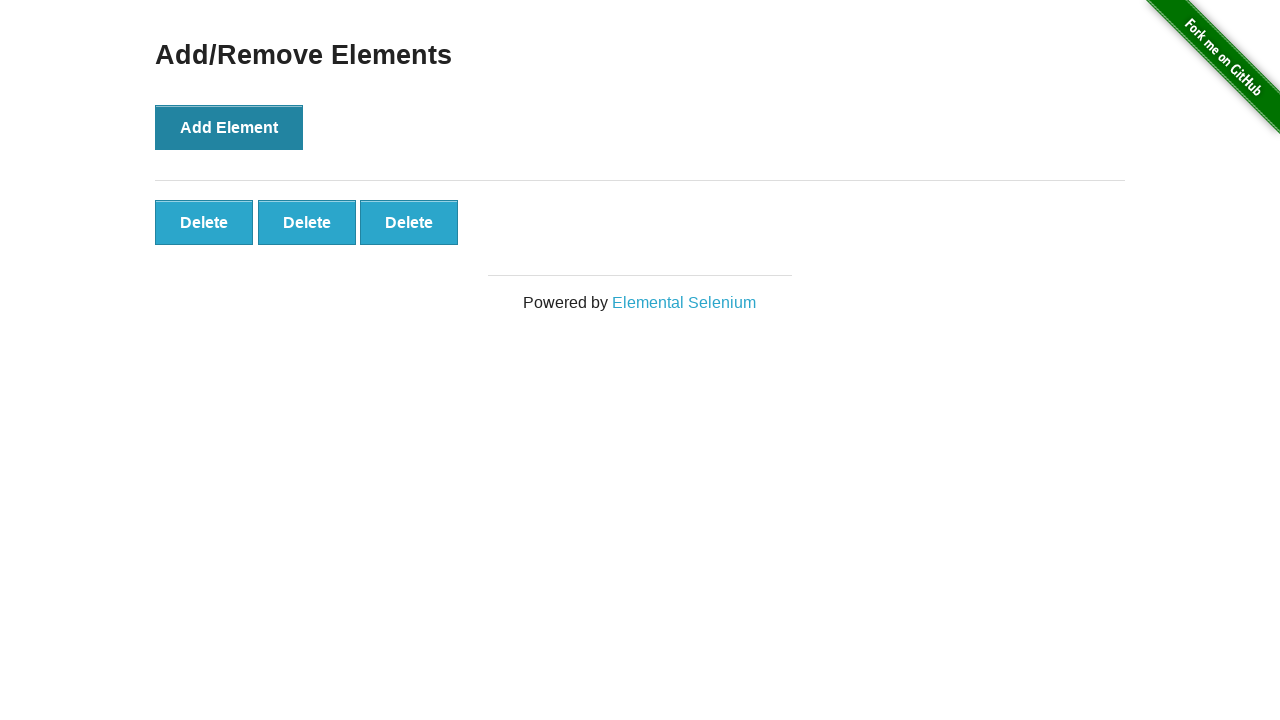

Located all Delete buttons
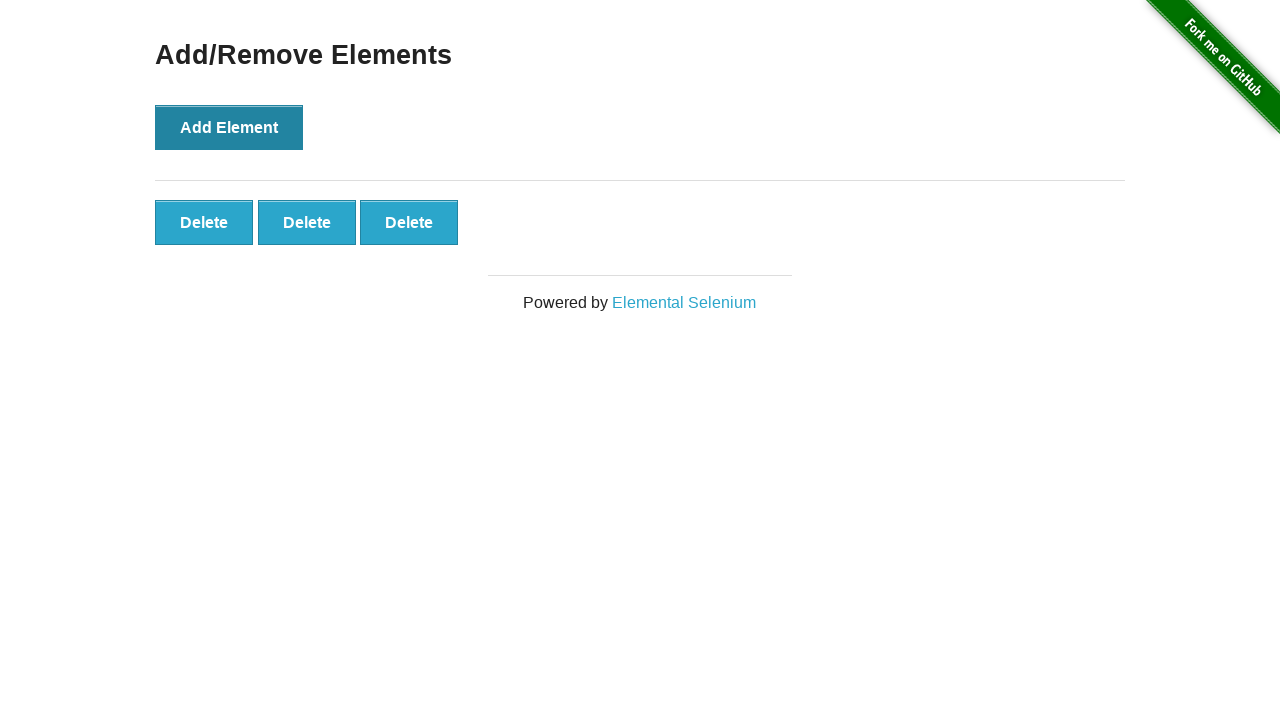

Verified that 3 Delete buttons were created
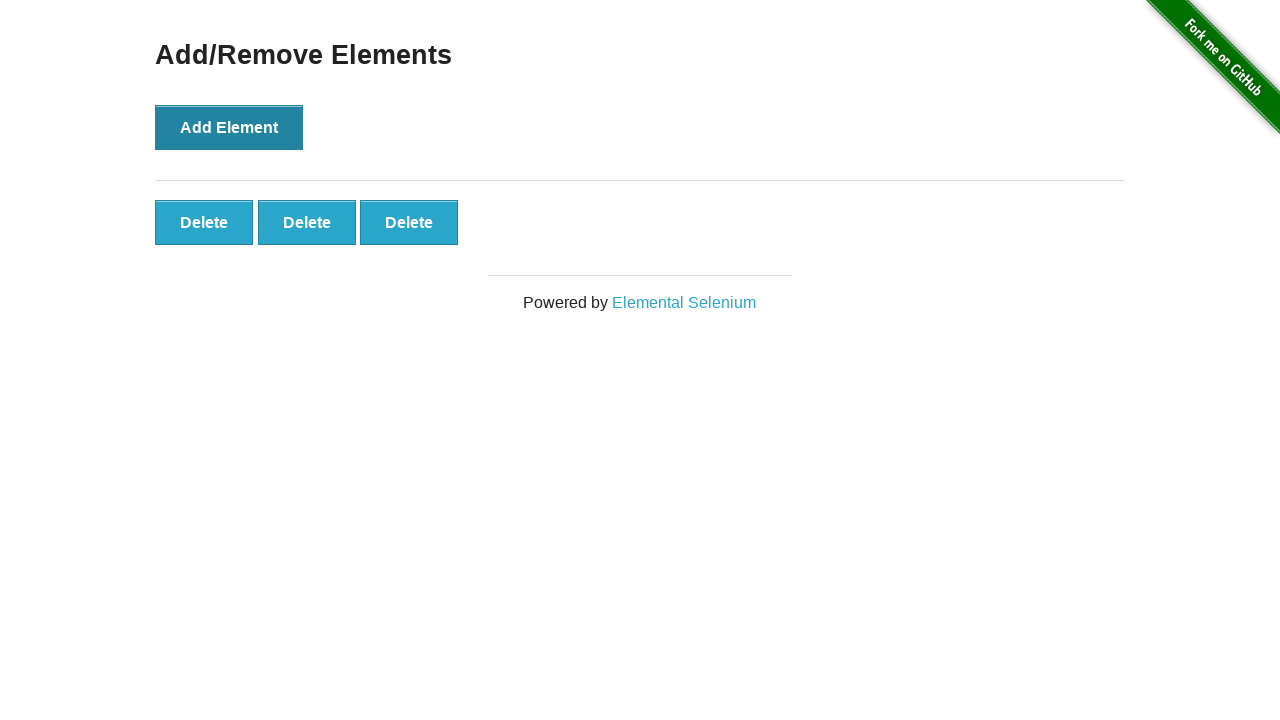

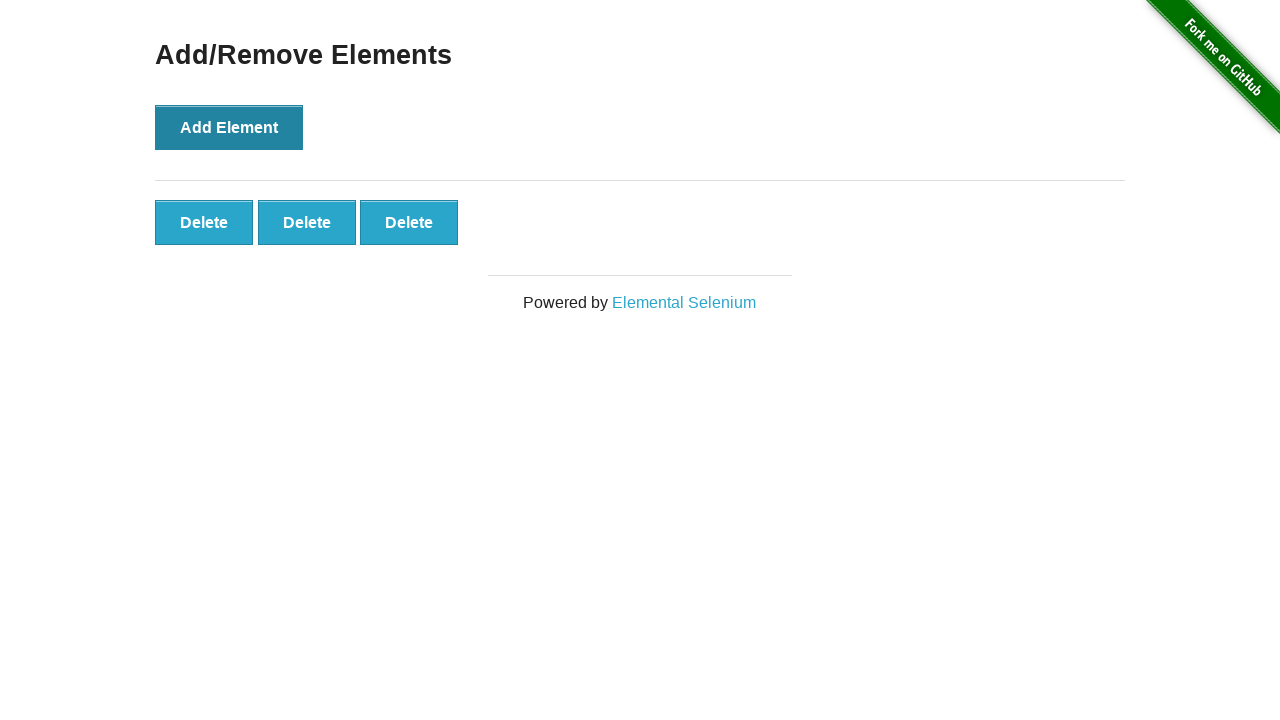